Tests a form with dynamic calculation by reading two numbers, computing their sum, selecting the result from a dropdown, and submitting the form

Starting URL: https://suninjuly.github.io/selects1.html

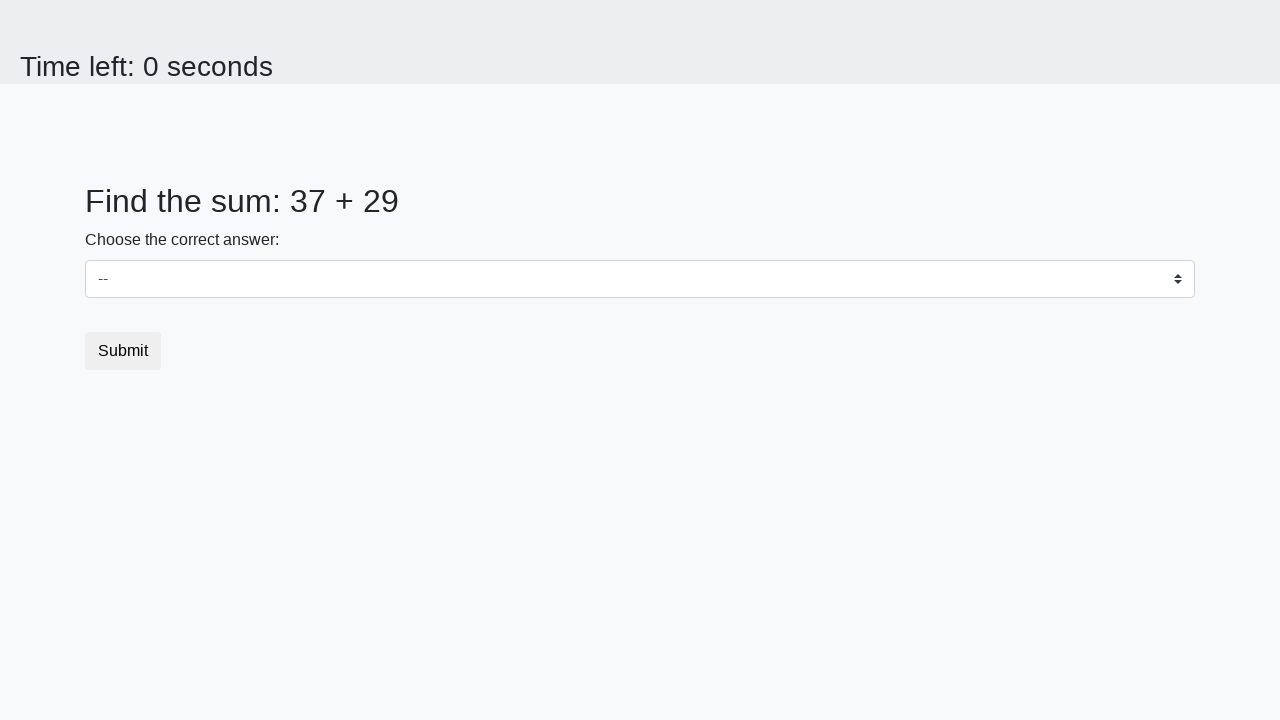

Read first number from #num1 element
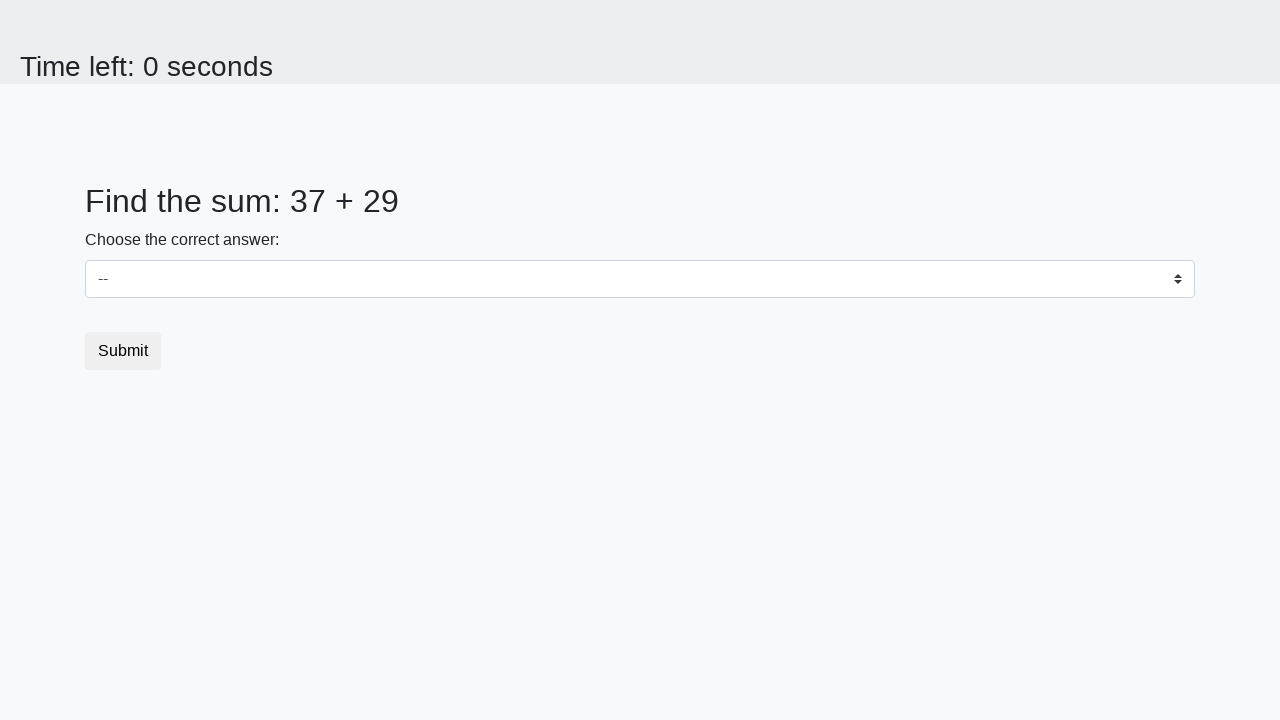

Read second number from #num2 element
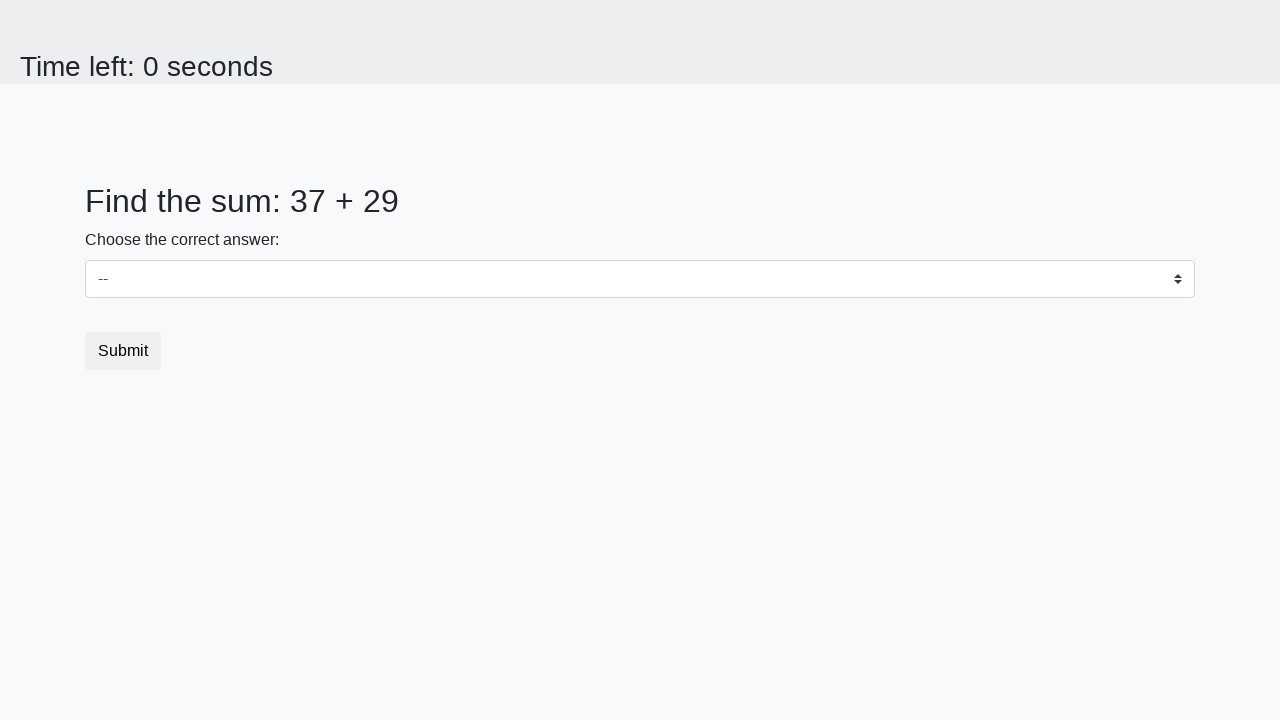

Converted first number to integer: 37
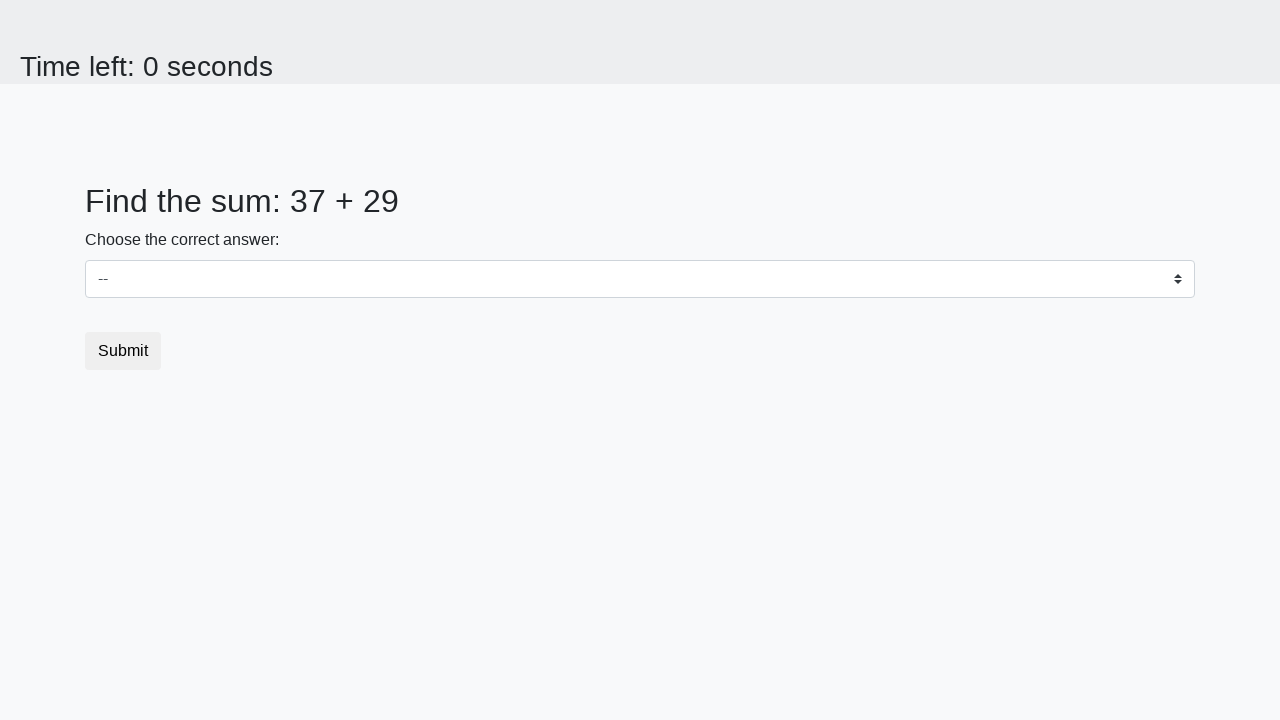

Converted second number to integer: 29
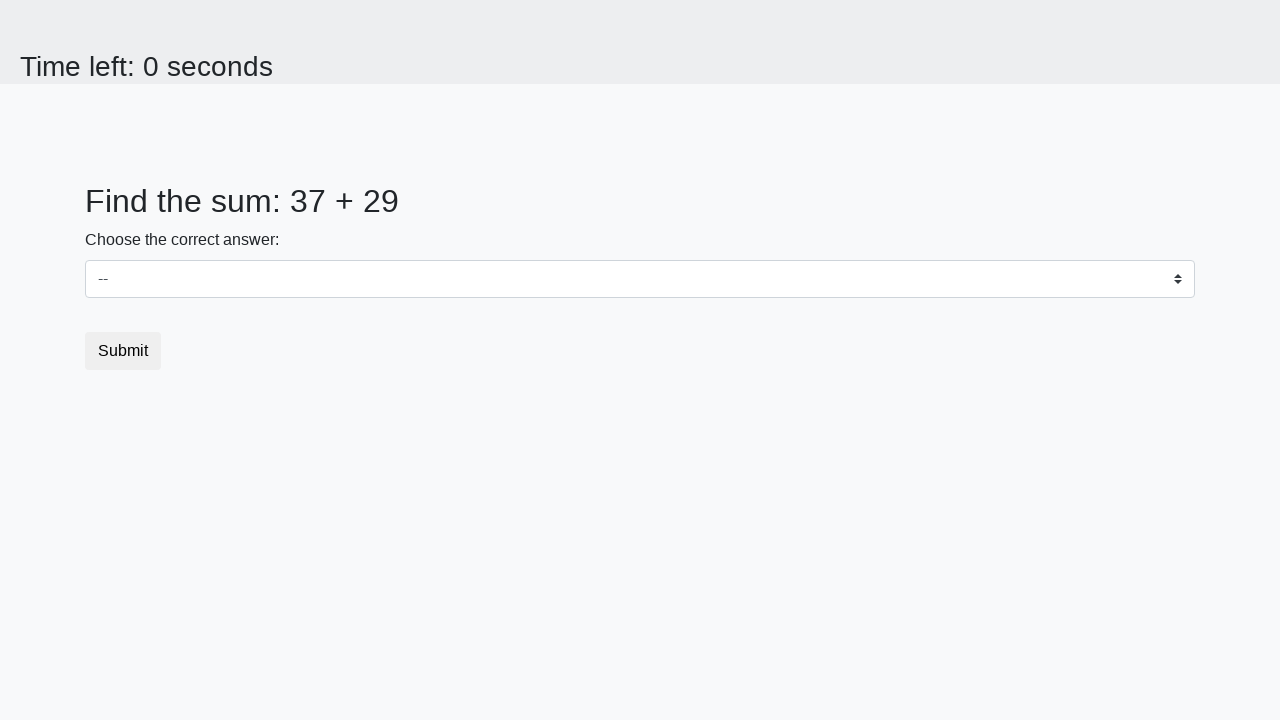

Calculated sum: 37 + 29 = 66
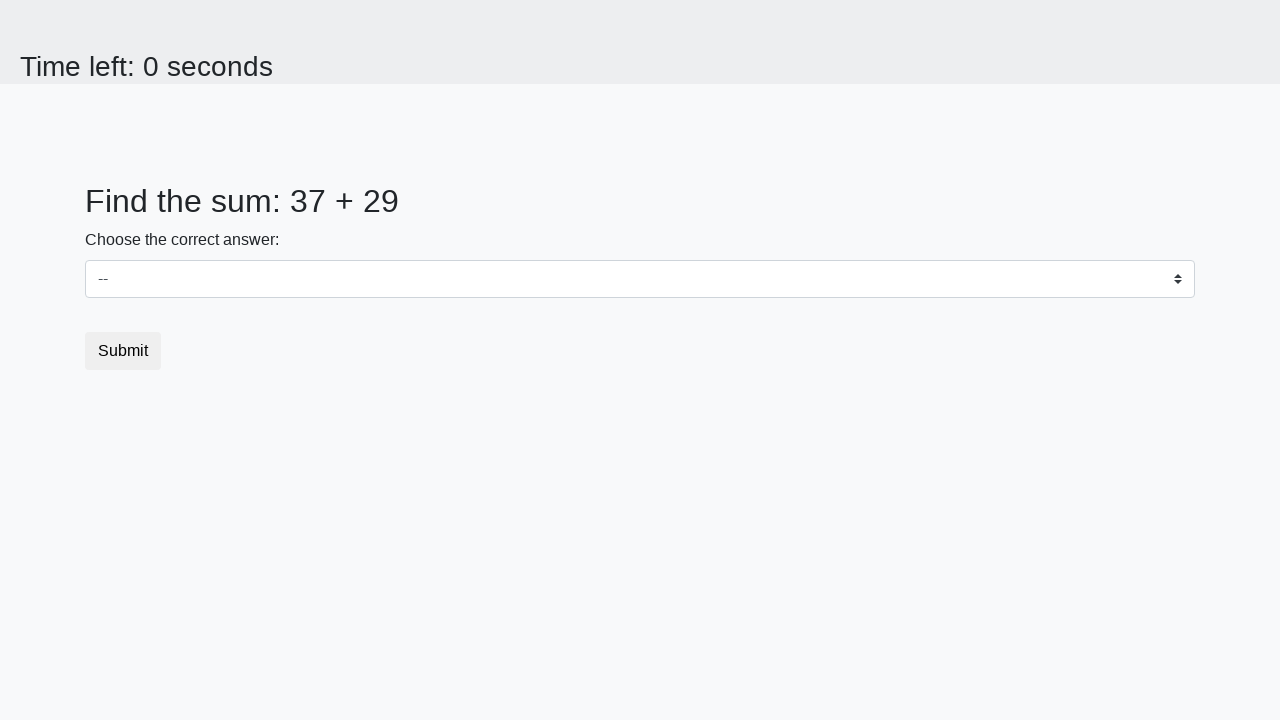

Selected sum value 66 from dropdown on #dropdown
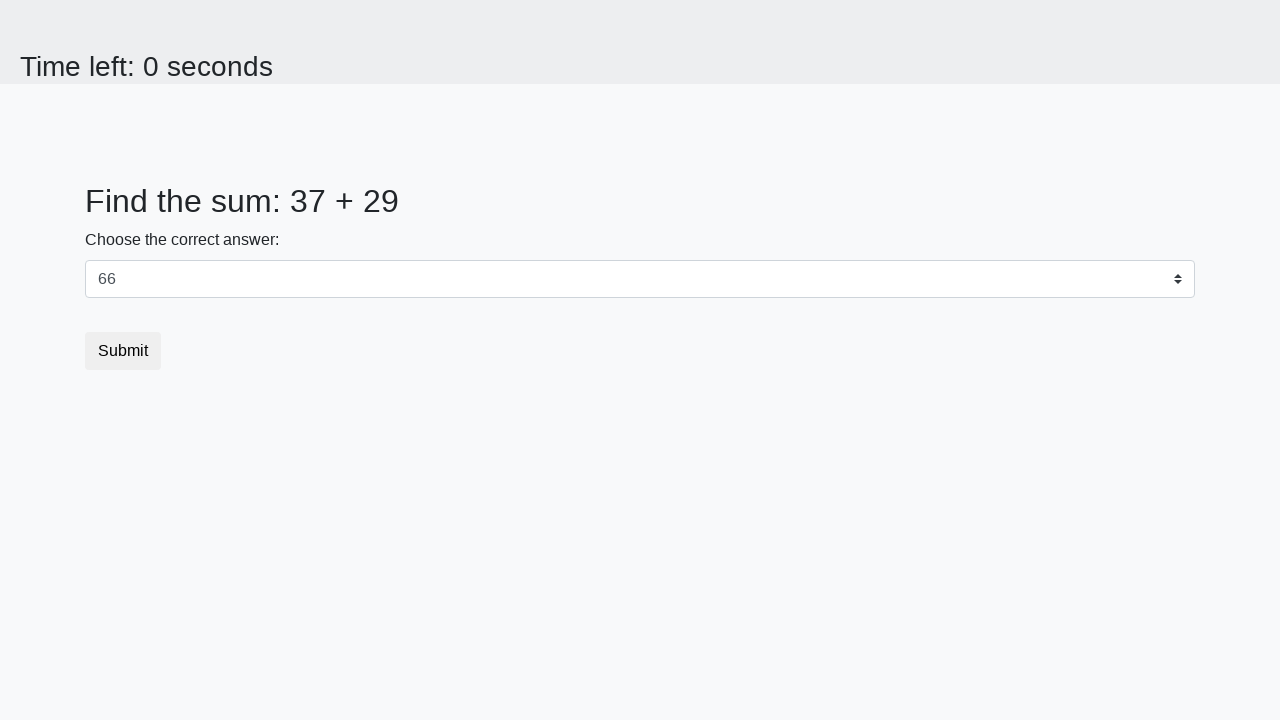

Clicked submit button to submit the form at (123, 351) on button[type='submit']
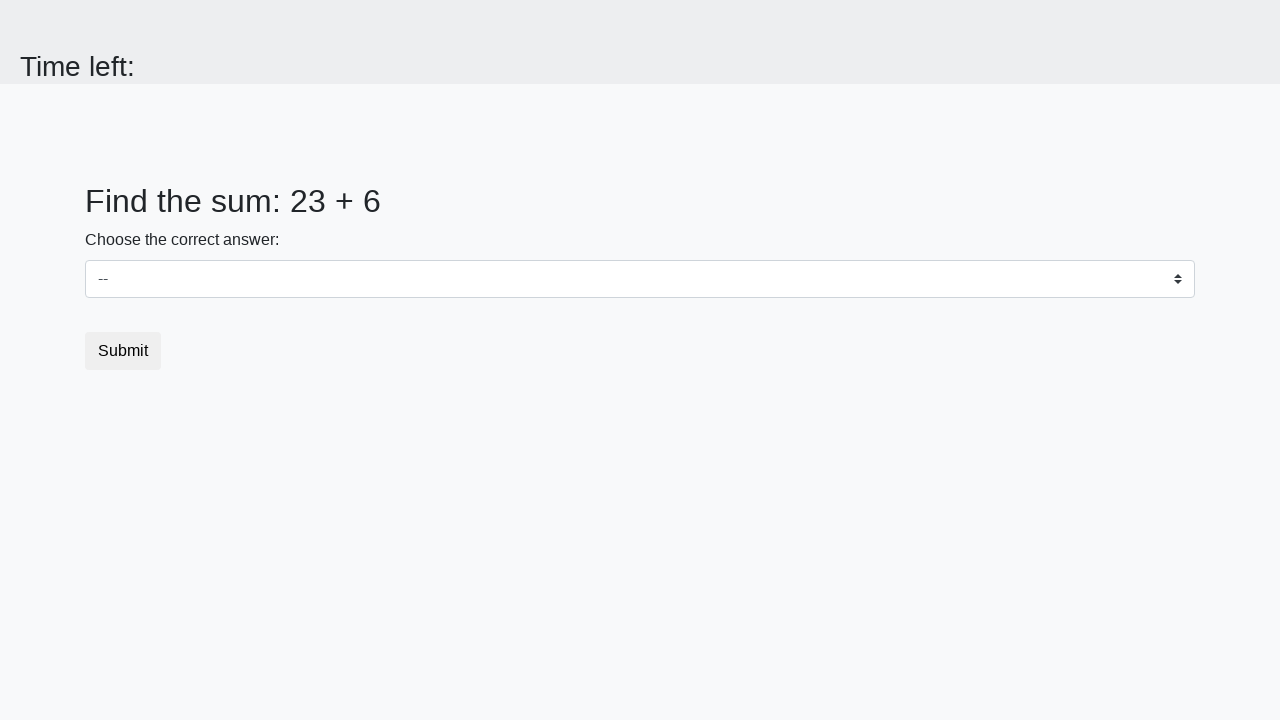

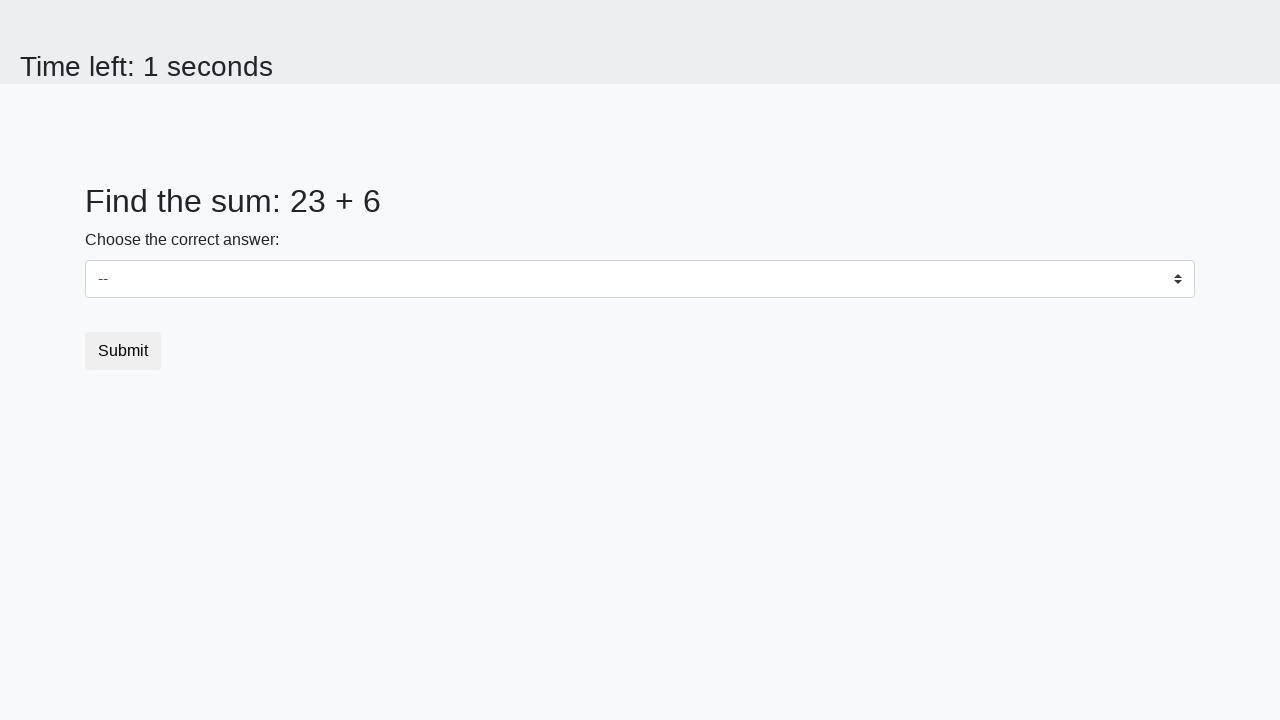